Tests JavaScript alert functionality by clicking the alert button and accepting the alert dialog

Starting URL: https://the-internet.herokuapp.com/javascript_alerts

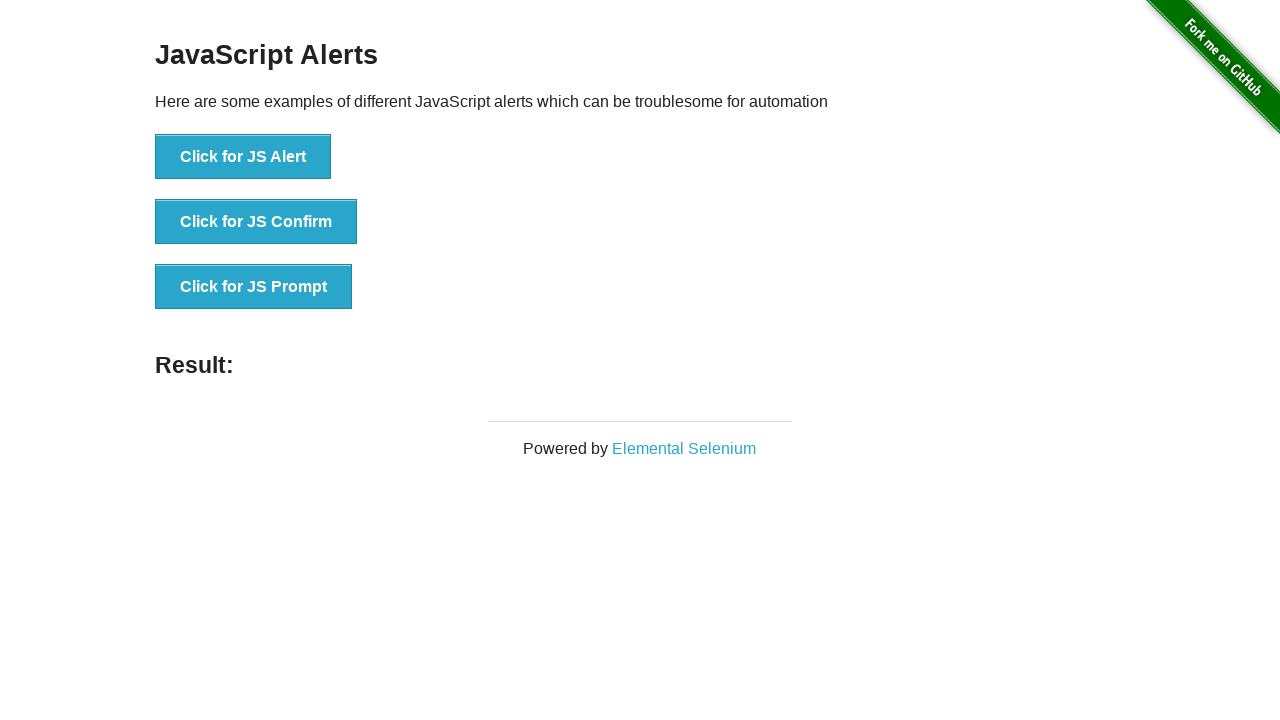

Clicked the 'Click for JS Alert' button at (243, 157) on button:has-text('Click for JS Alert')
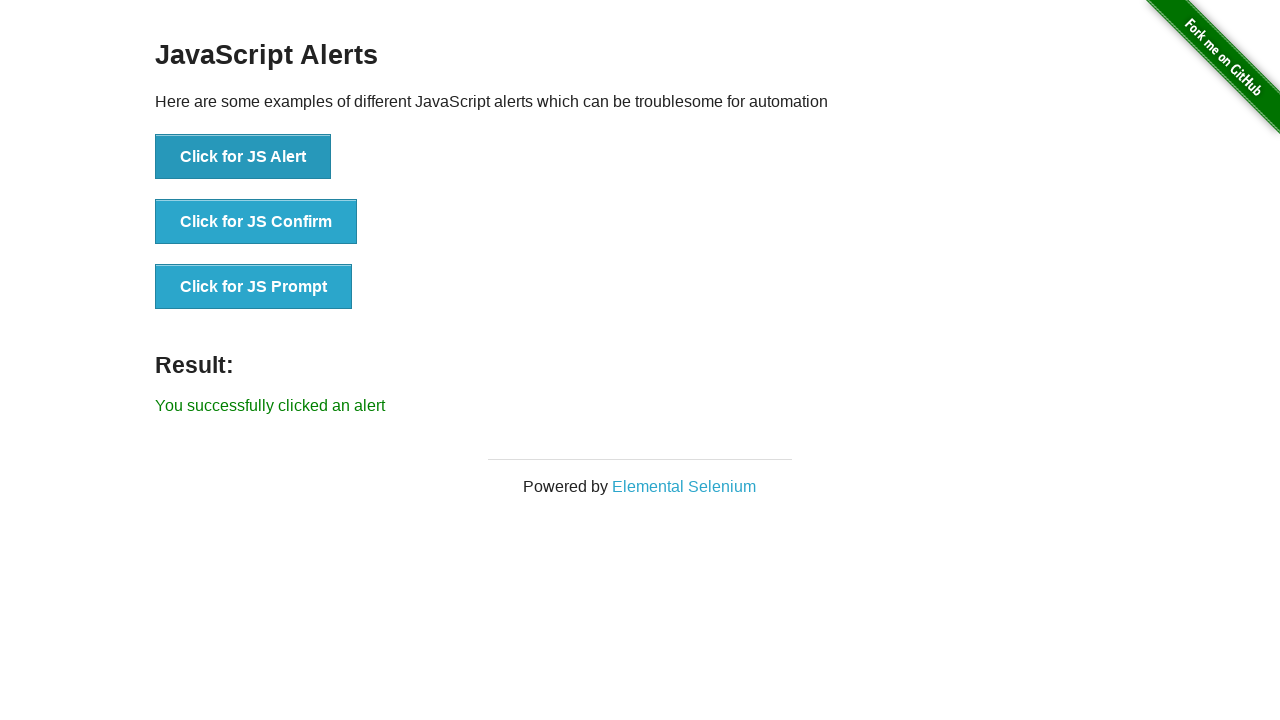

Set up dialog handler to accept alert
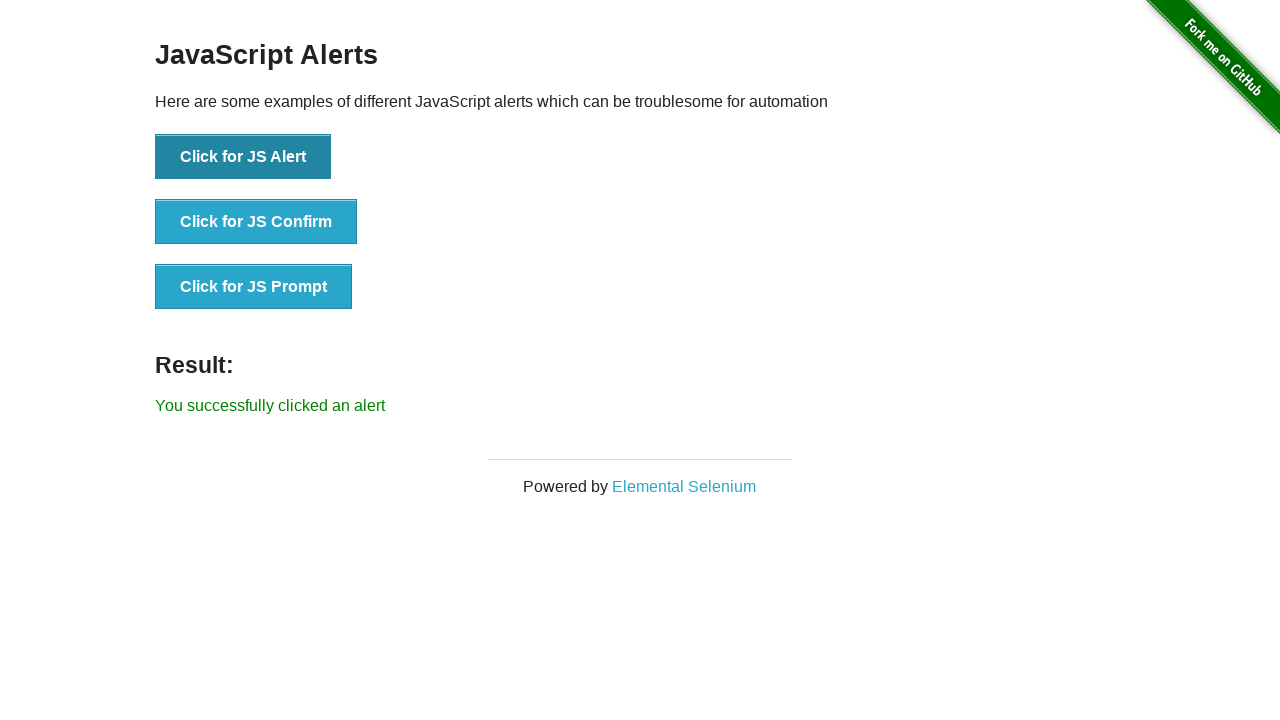

Verified success message 'You successfully clicked an alert' appeared
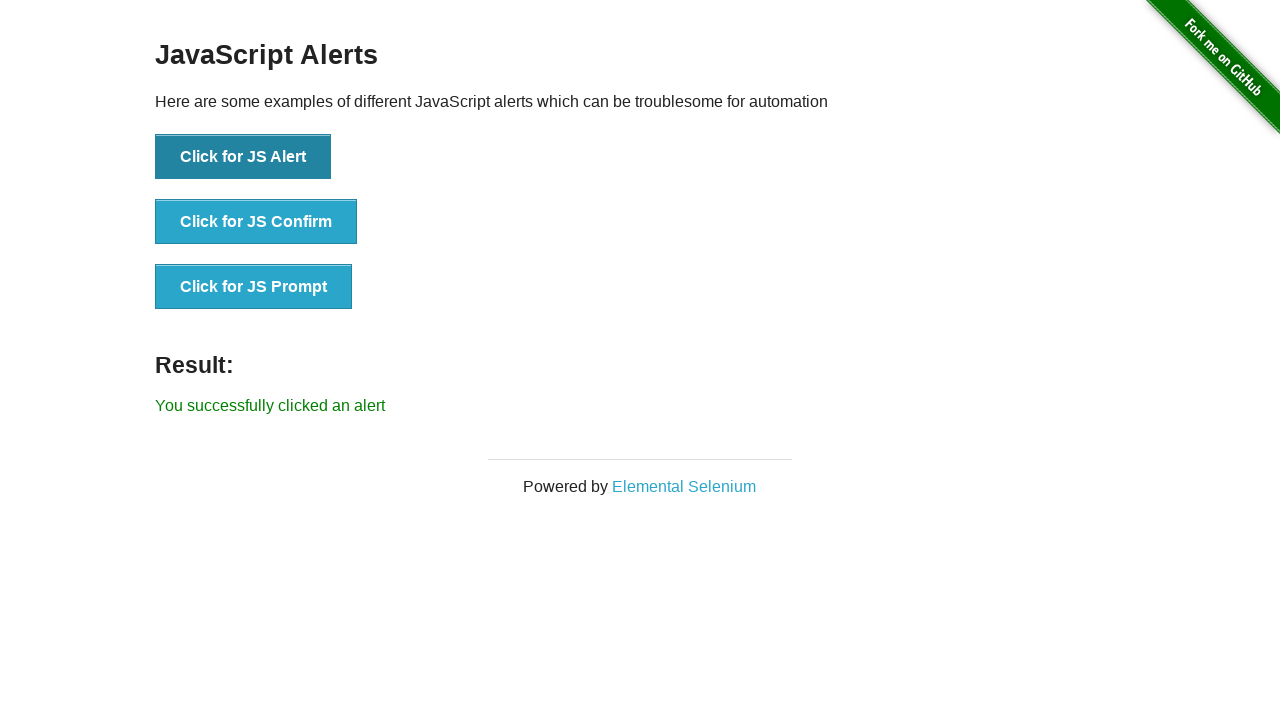

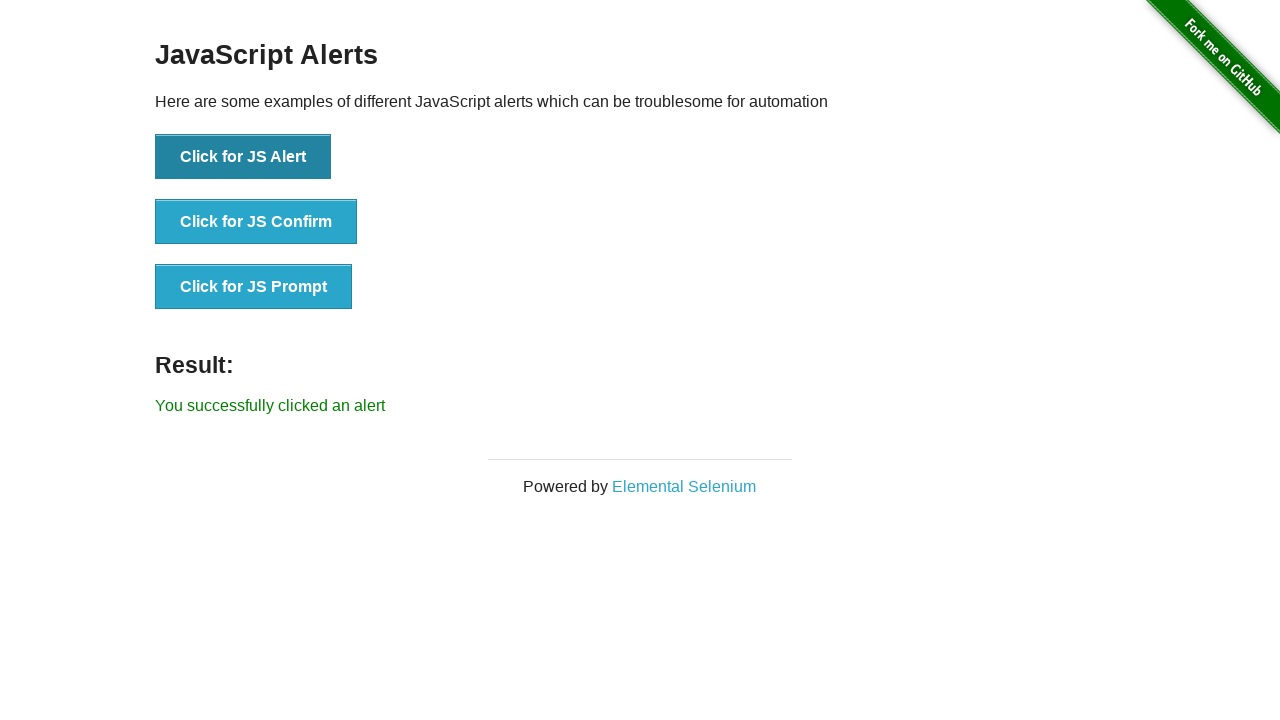